Tests adding todo items to the list by filling the input field and pressing Enter for multiple items

Starting URL: https://demo.playwright.dev/todomvc

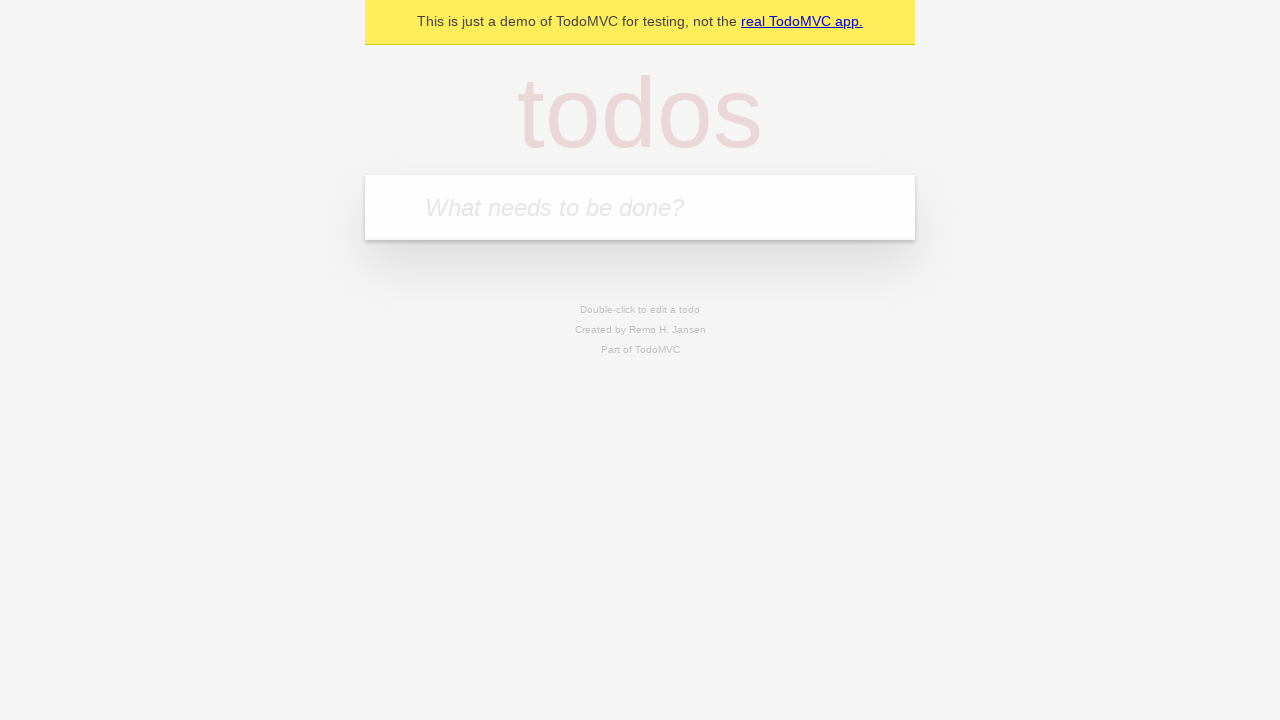

Filled input field with first todo item 'buy some cheese' on .new-todo
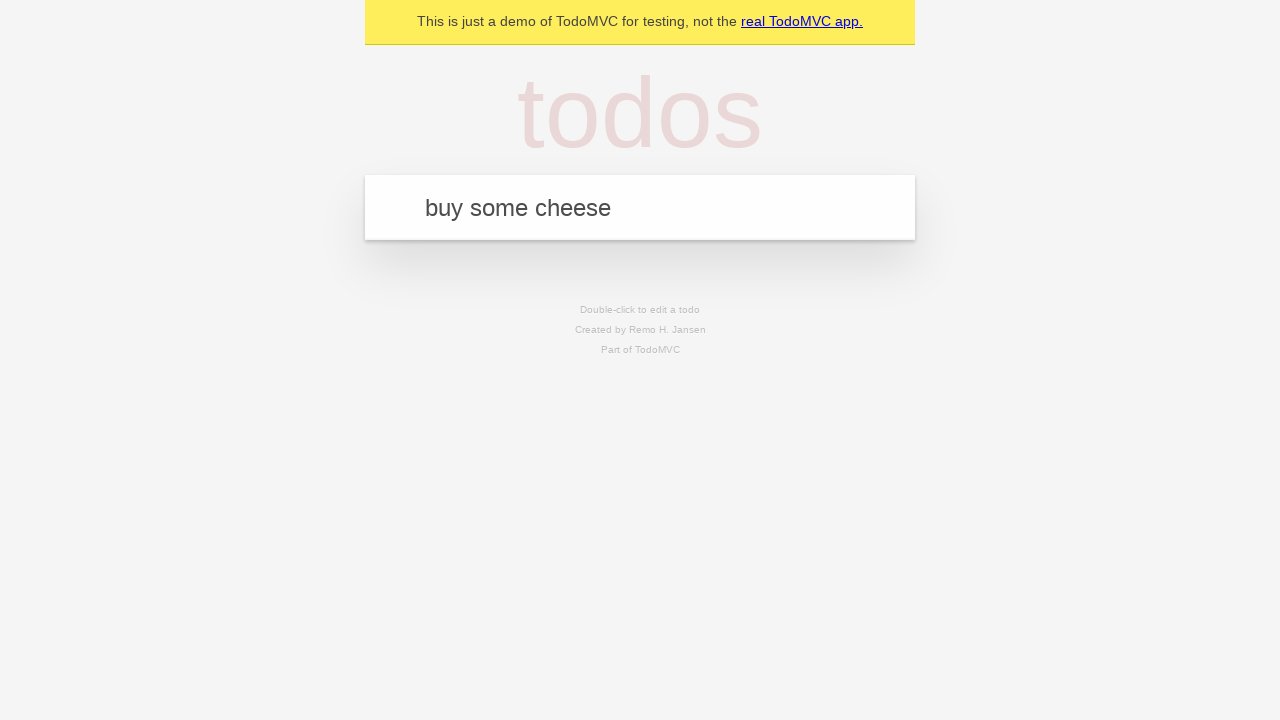

Pressed Enter to create first todo item on .new-todo
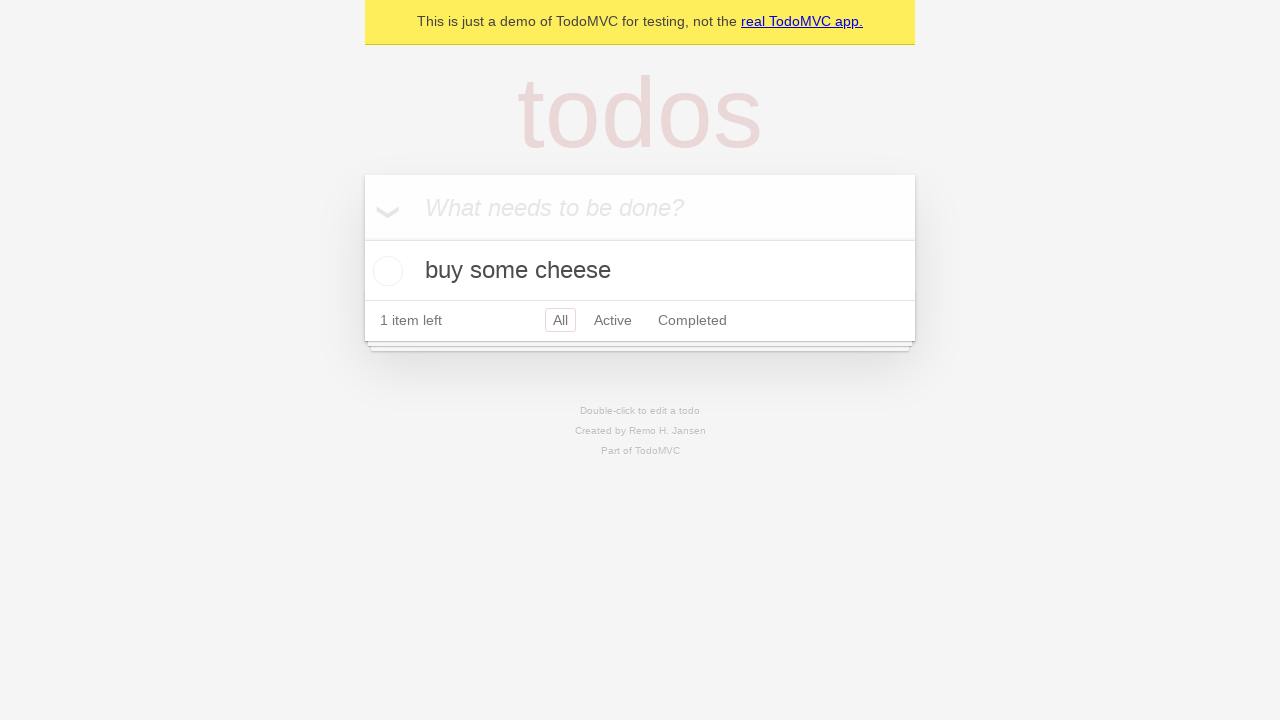

First todo item appeared in the list
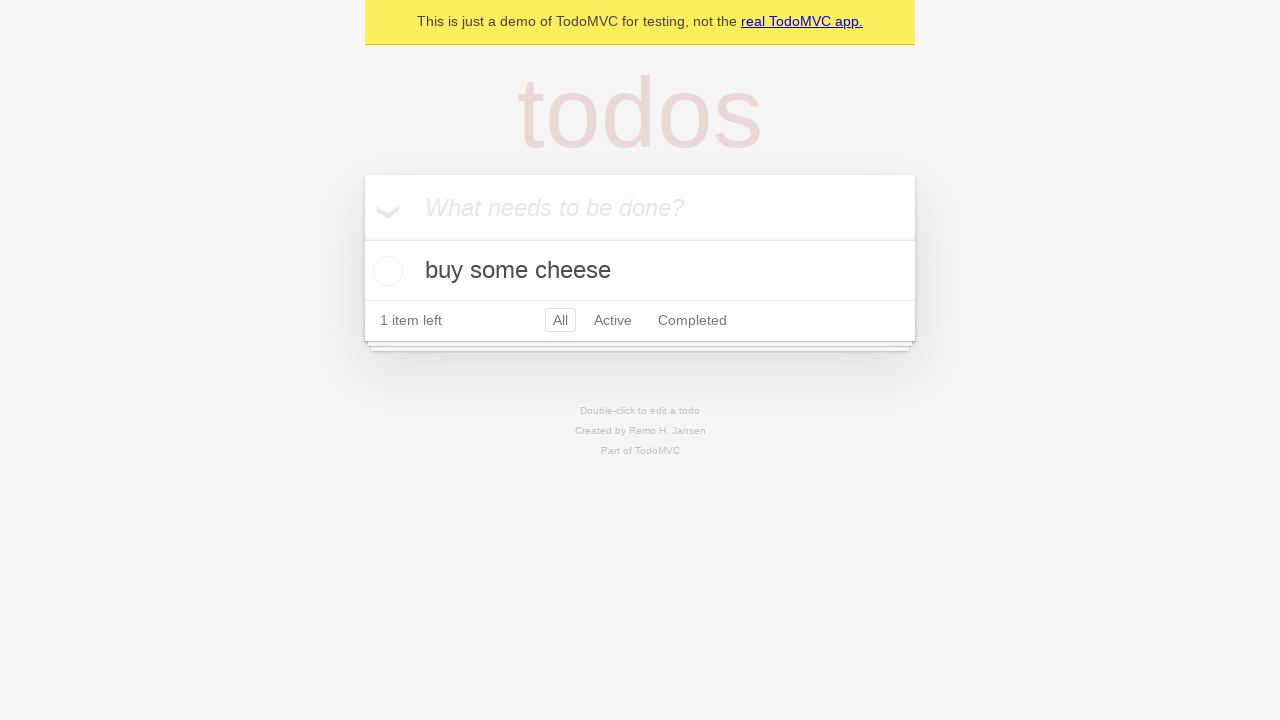

Filled input field with second todo item 'feed the cat' on .new-todo
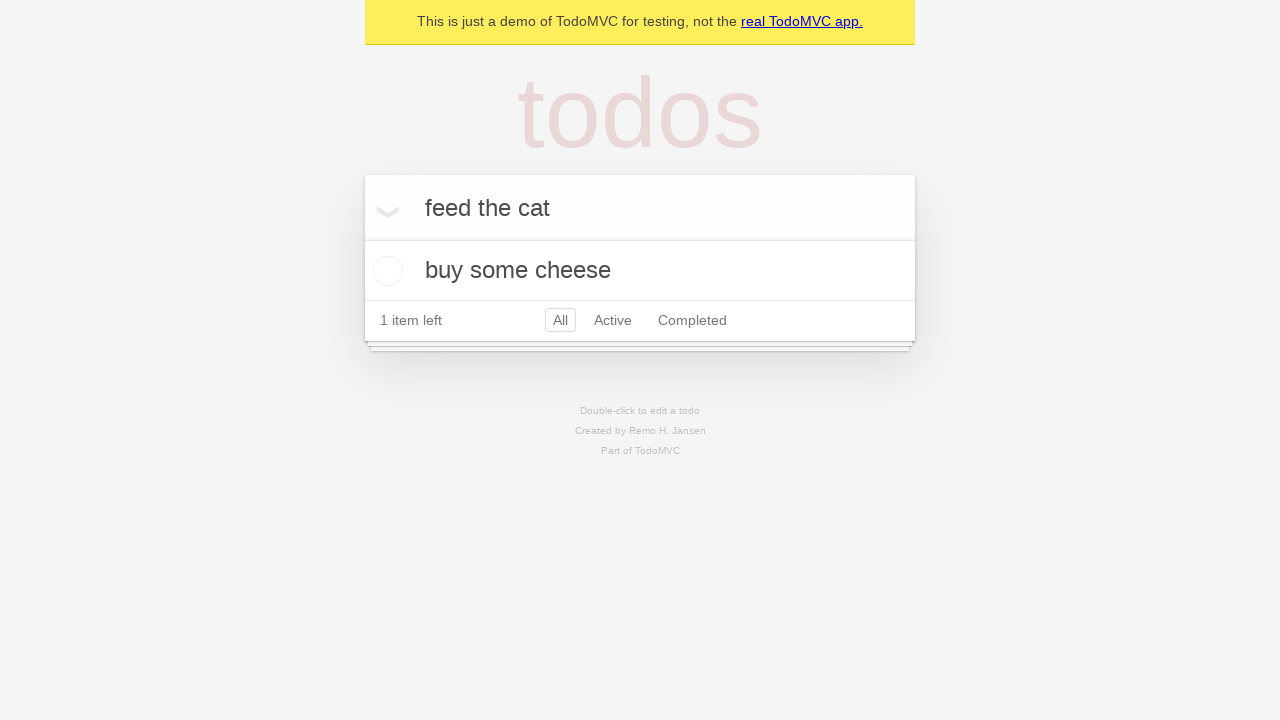

Pressed Enter to create second todo item on .new-todo
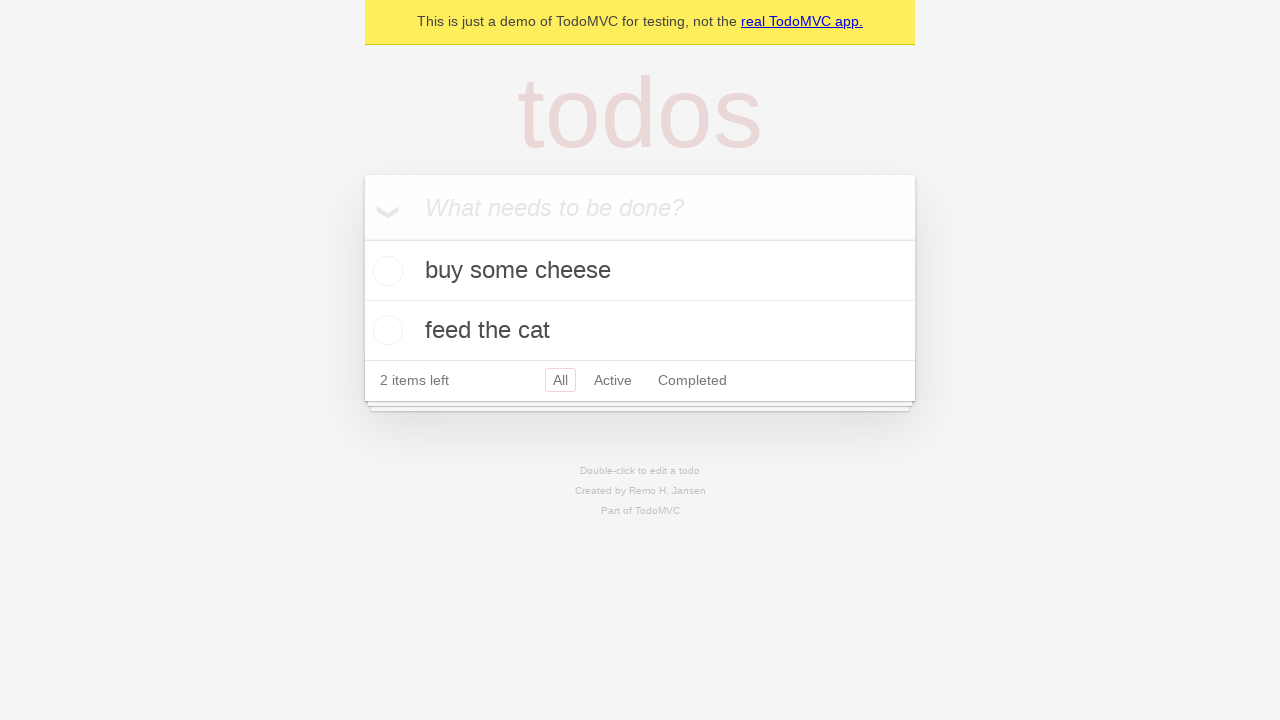

Second todo item appeared in the list
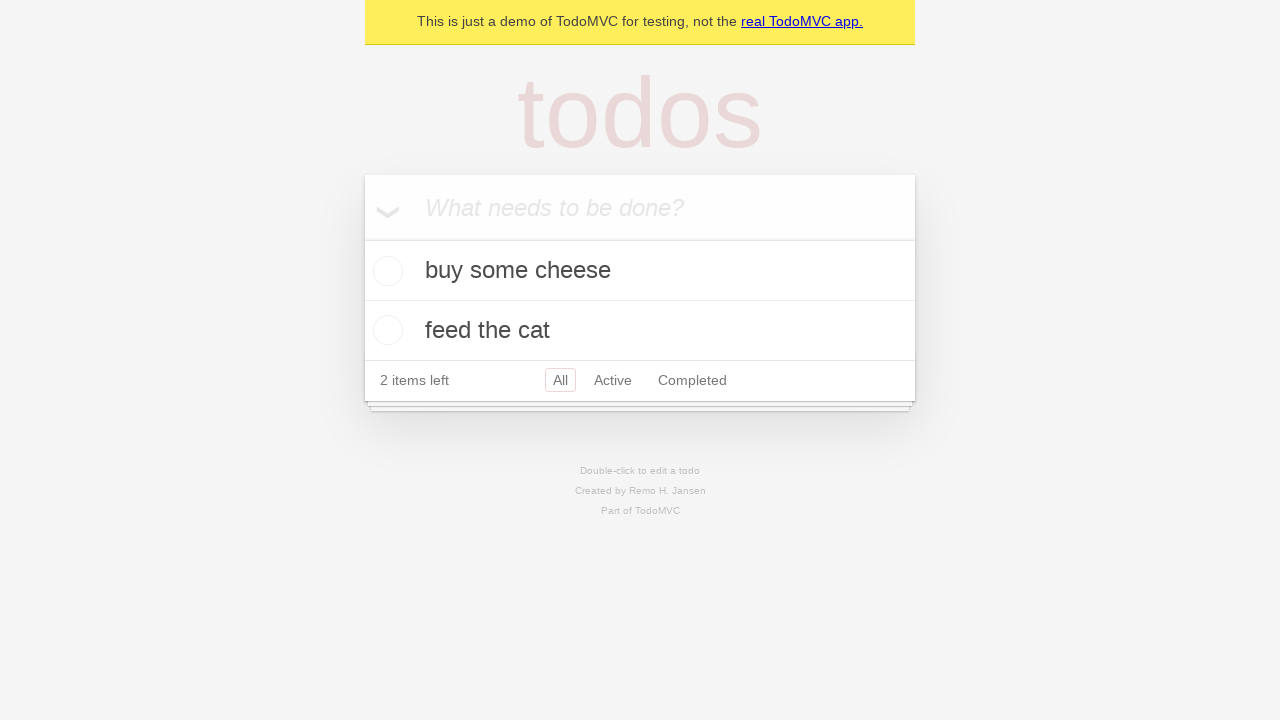

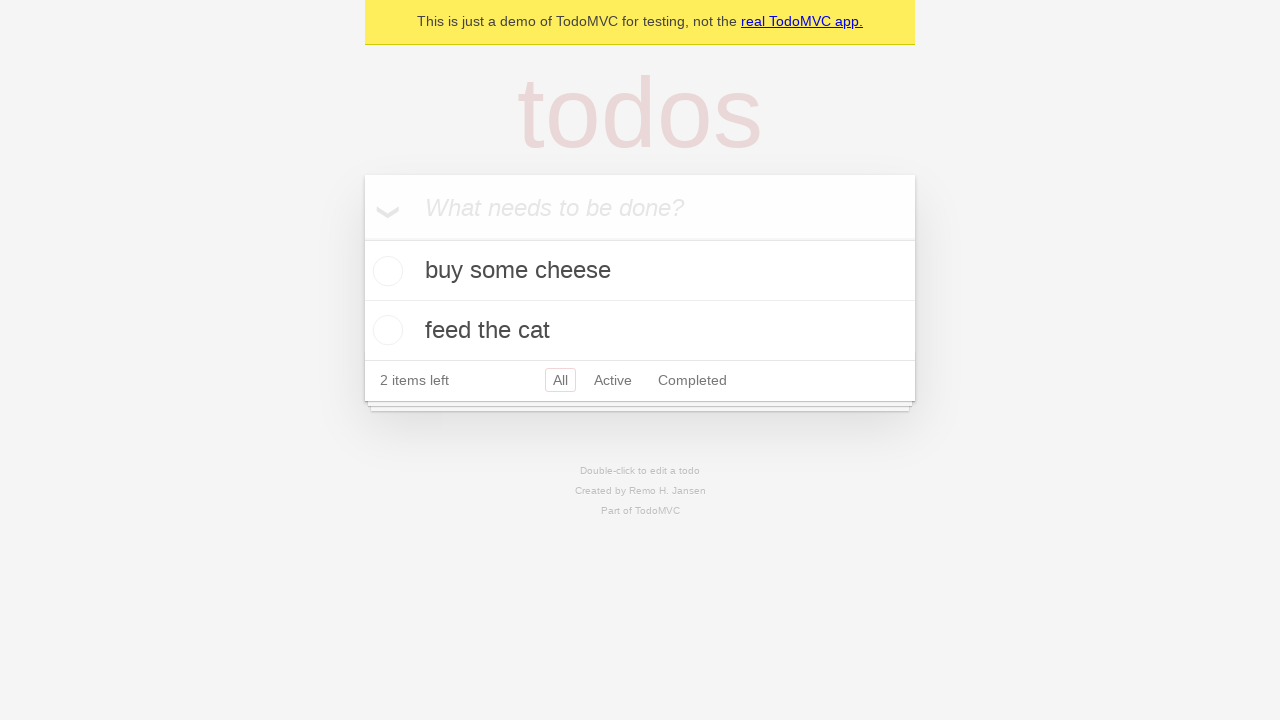